Navigates to the Selenium website and retrieves the page title to verify the page loaded correctly

Starting URL: https://www.selenium.dev/

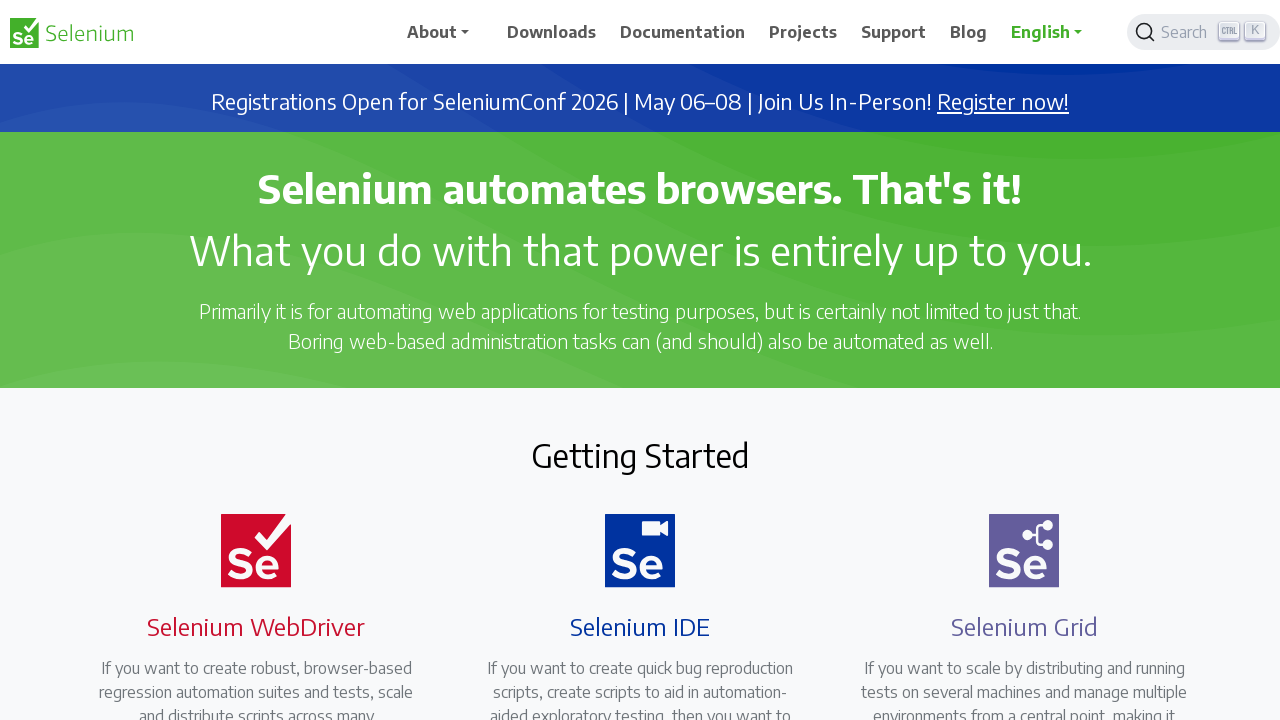

Set viewport size to 1920x1080
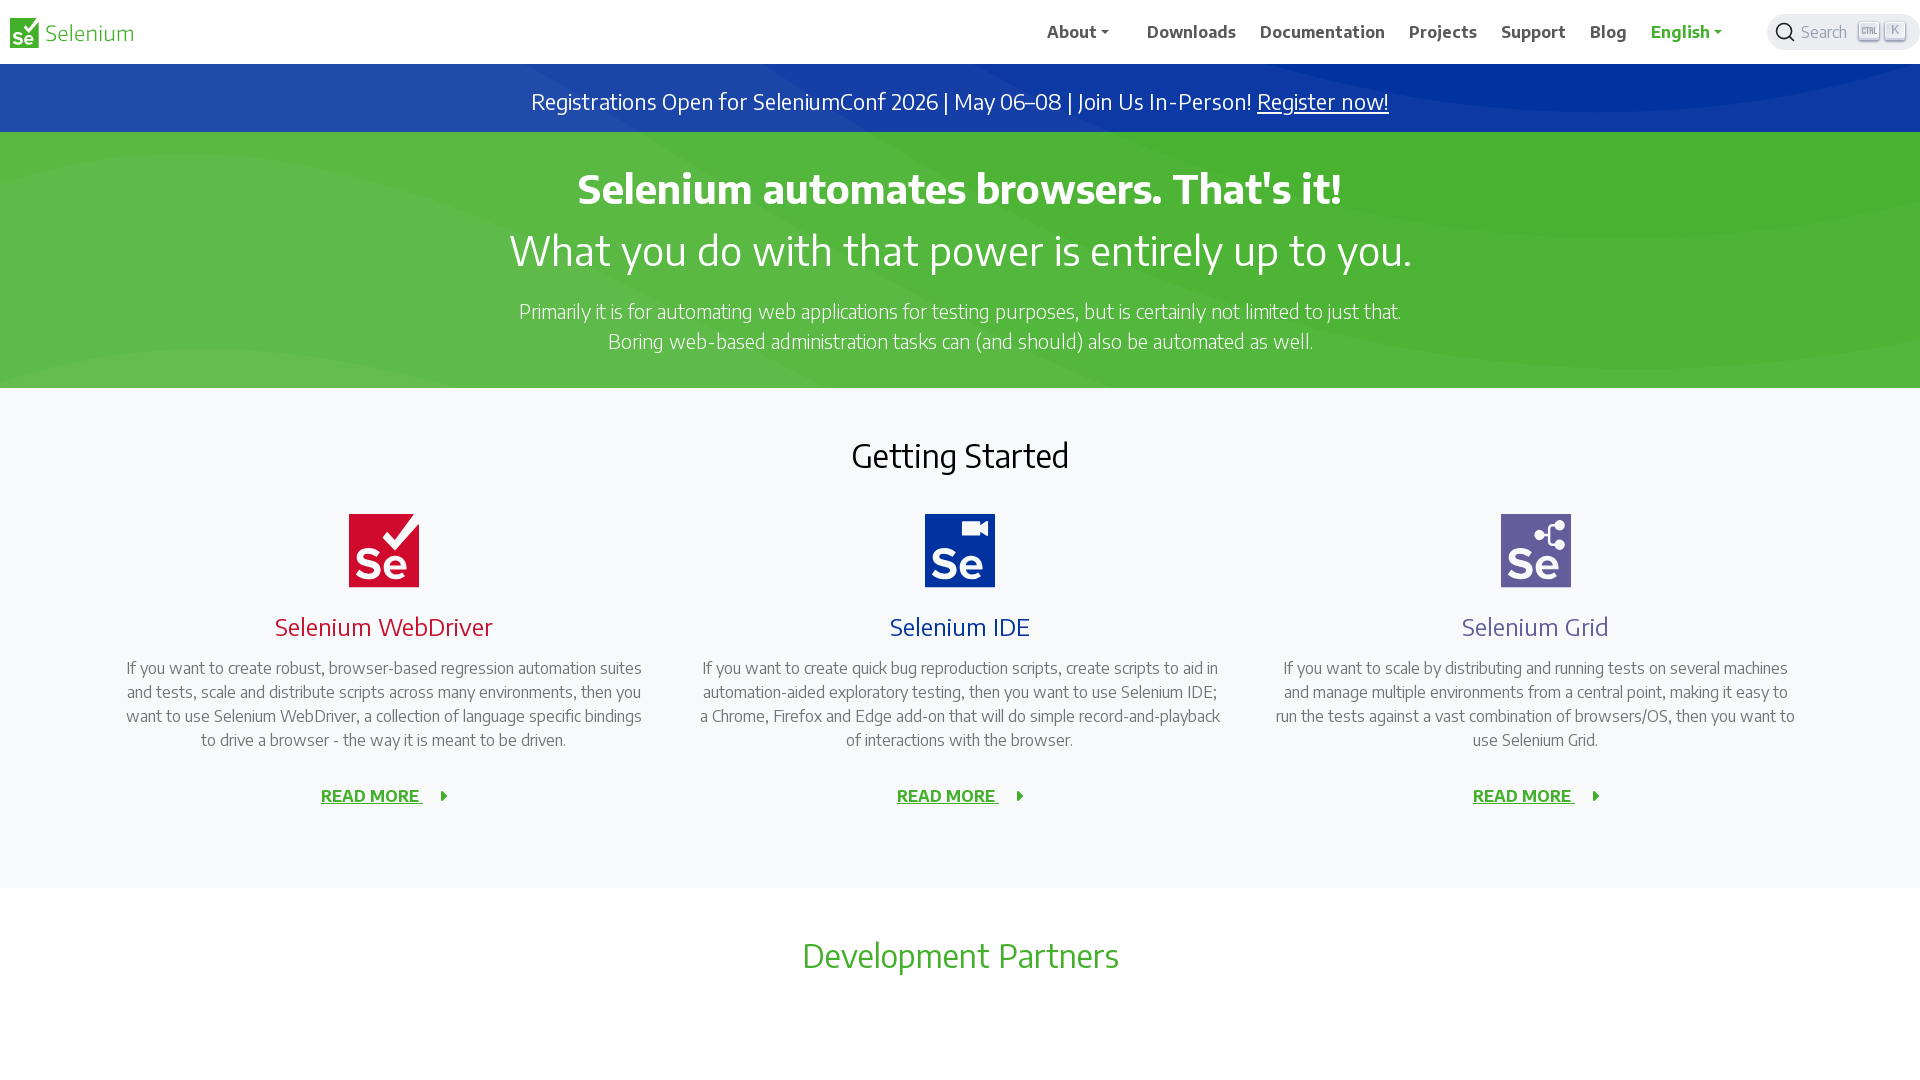

Retrieved page title
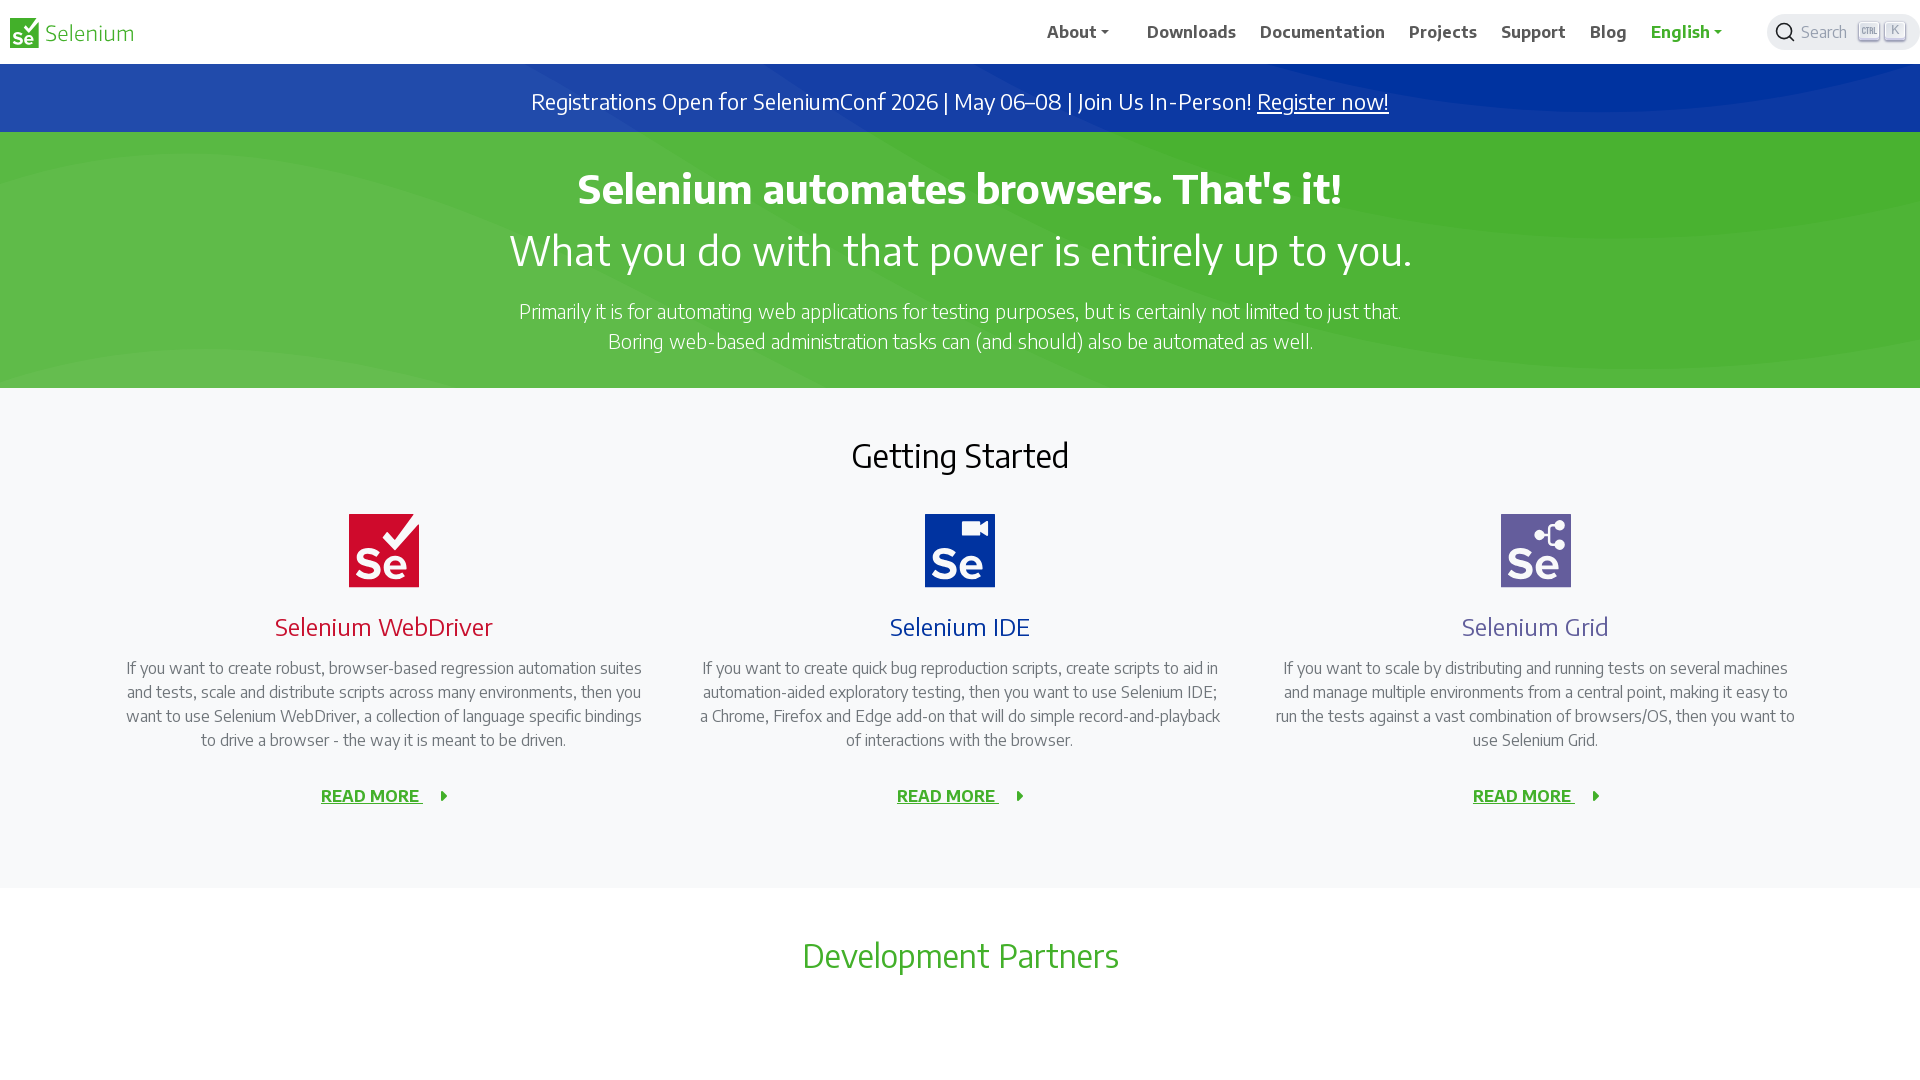

Verified that 'Selenium' is present in page title
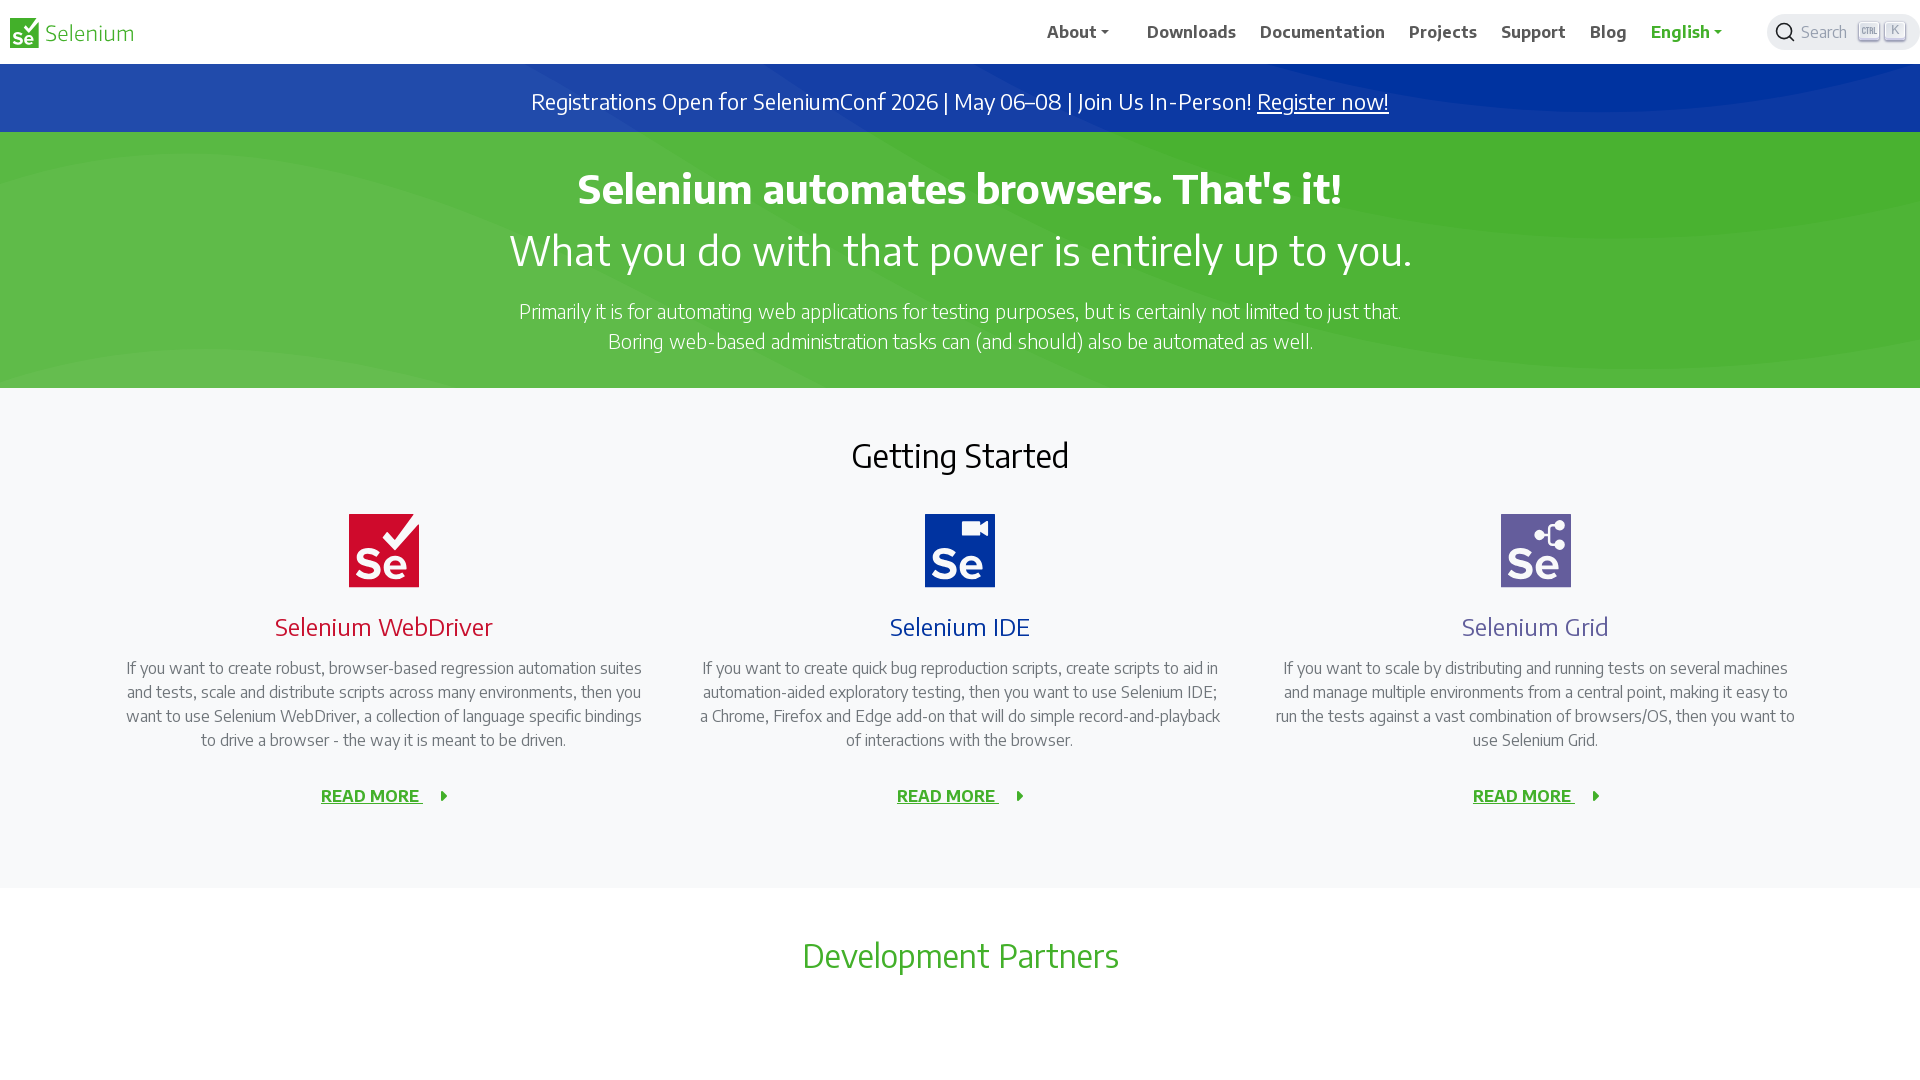

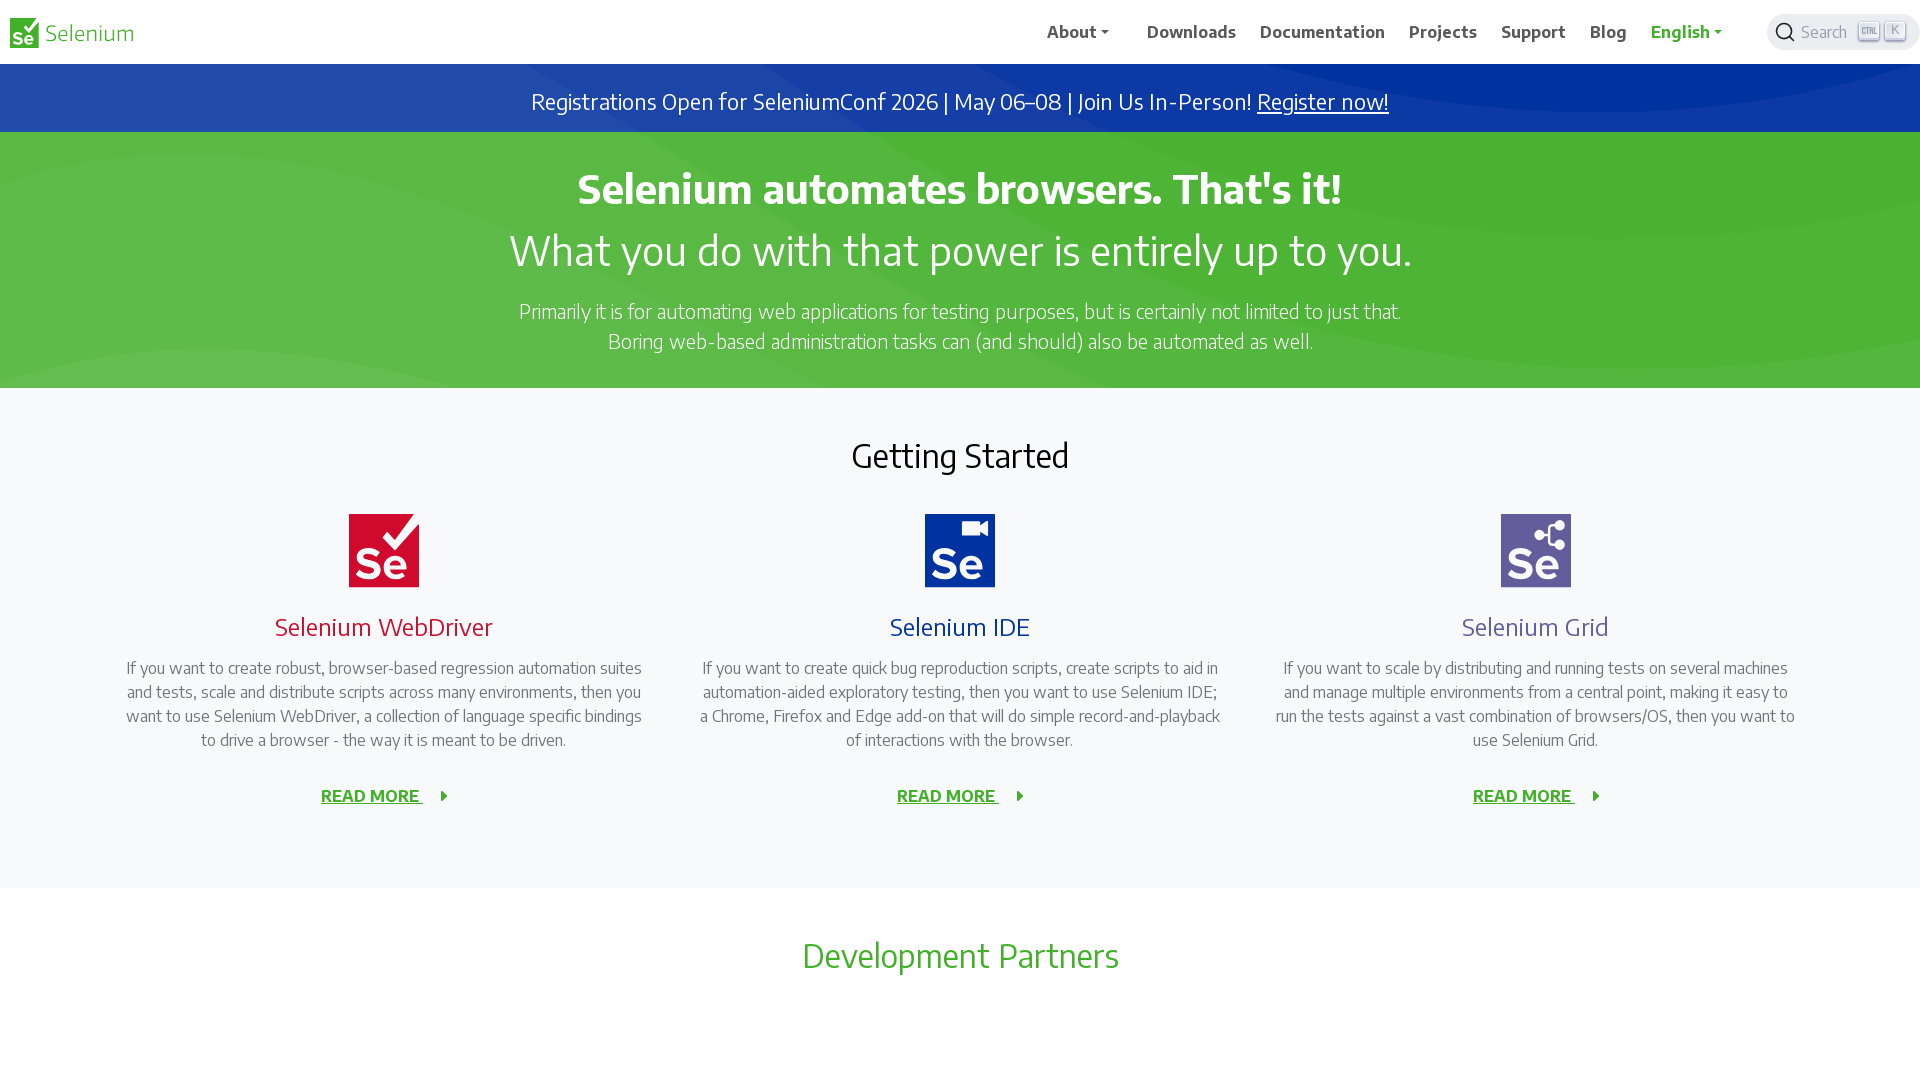